Tests iframe handling by switching between nested frames, filling form fields (first name, last name, email), switching to parent frame, clearing a field, and then switching back to default content to verify page text.

Starting URL: https://letcode.in/frame

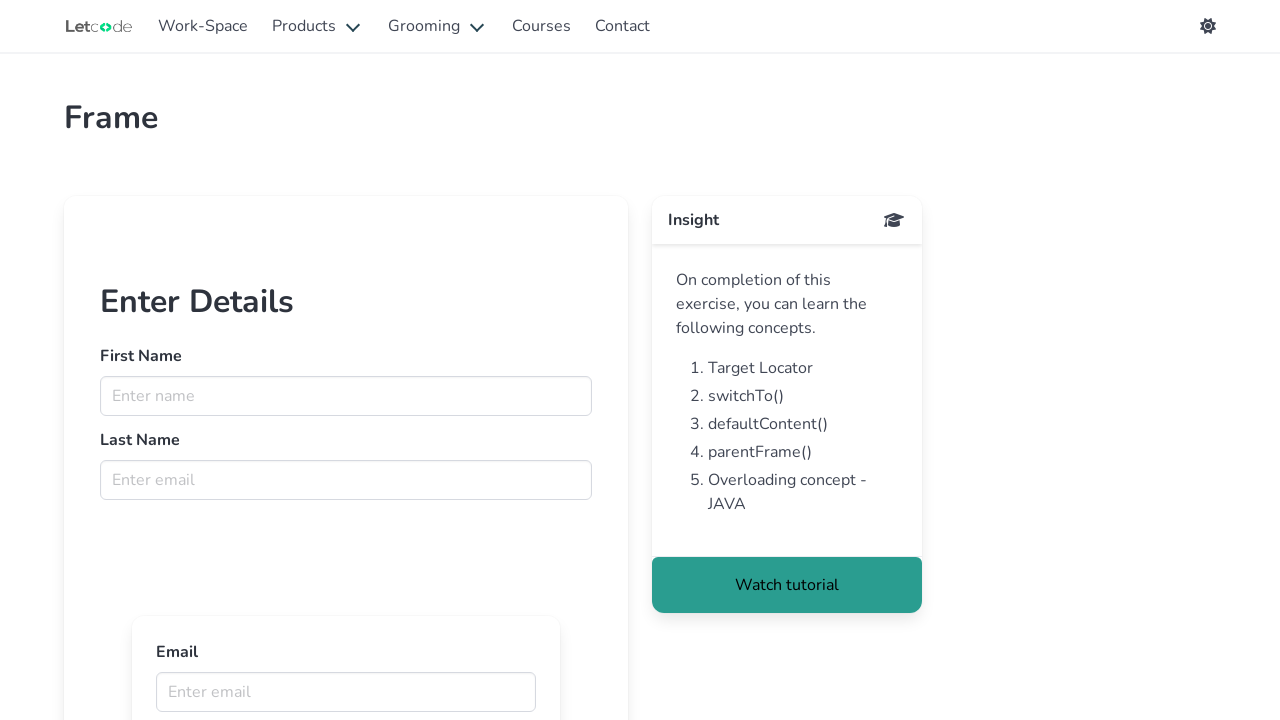

Switched to first frame named 'firstFr'
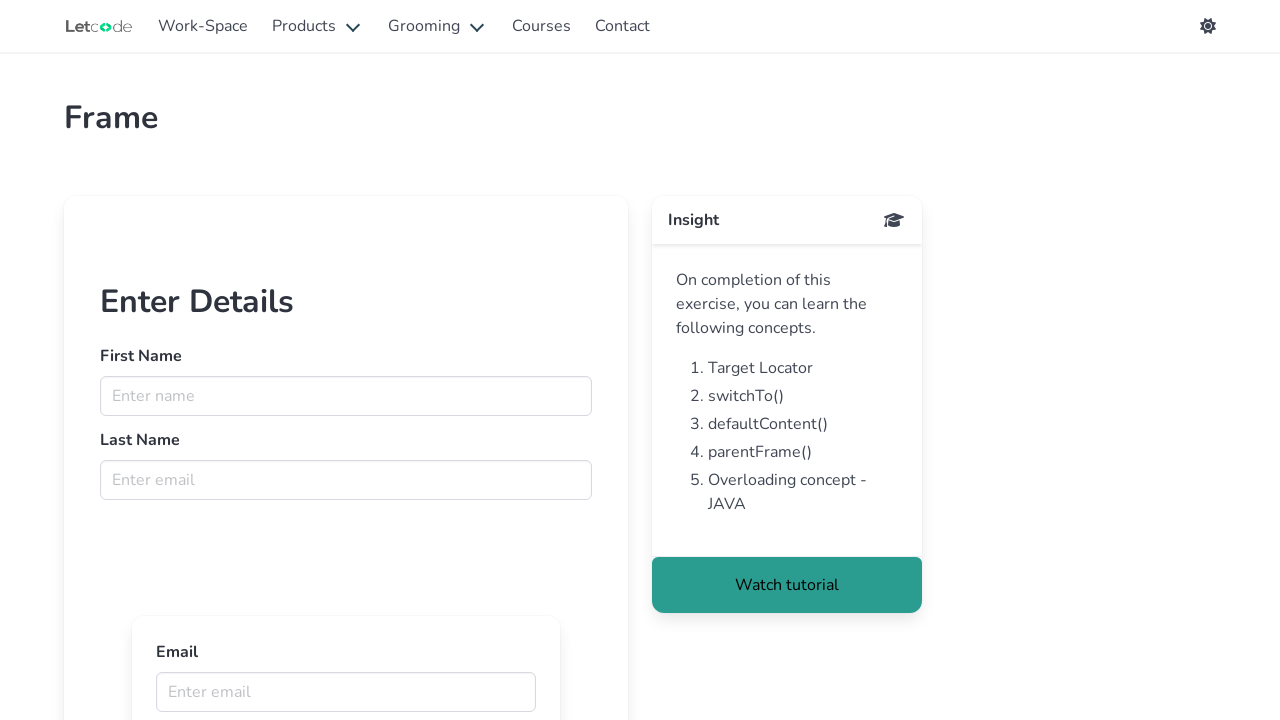

Filled first name field with 'jerome' in first frame on input[name='fname']
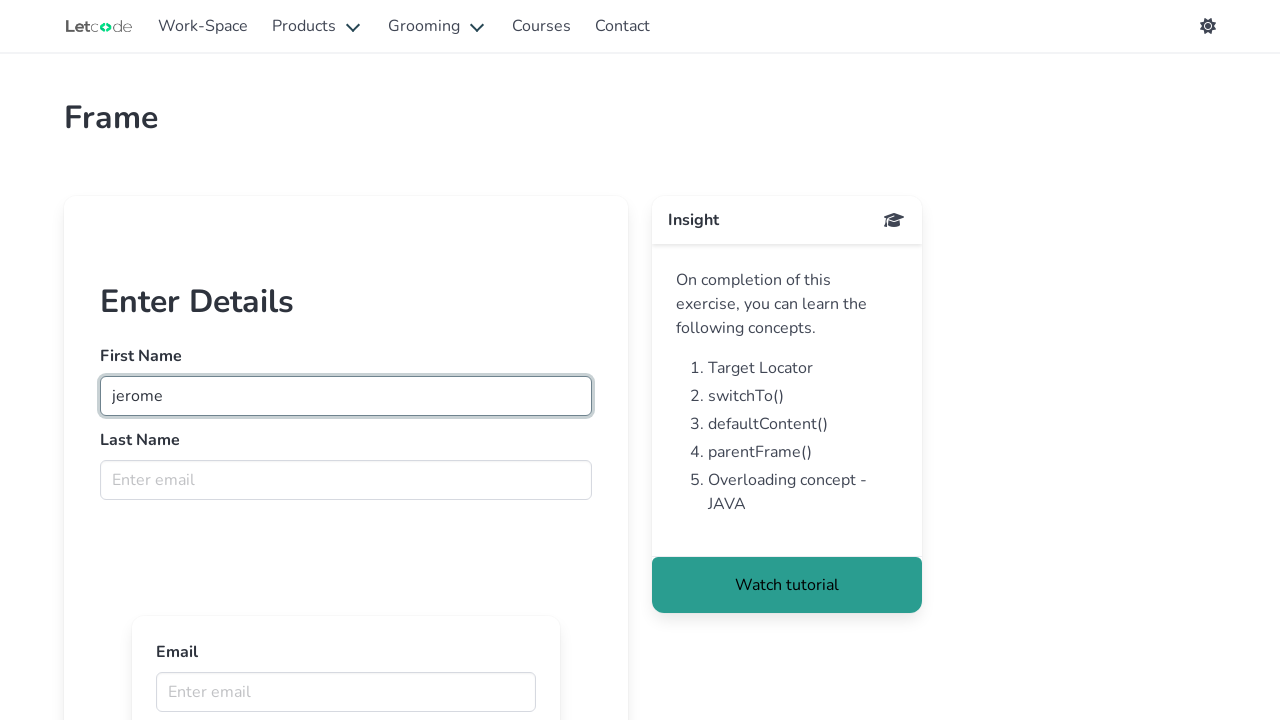

Filled last name field with 'welll' in first frame on input[name='lname']
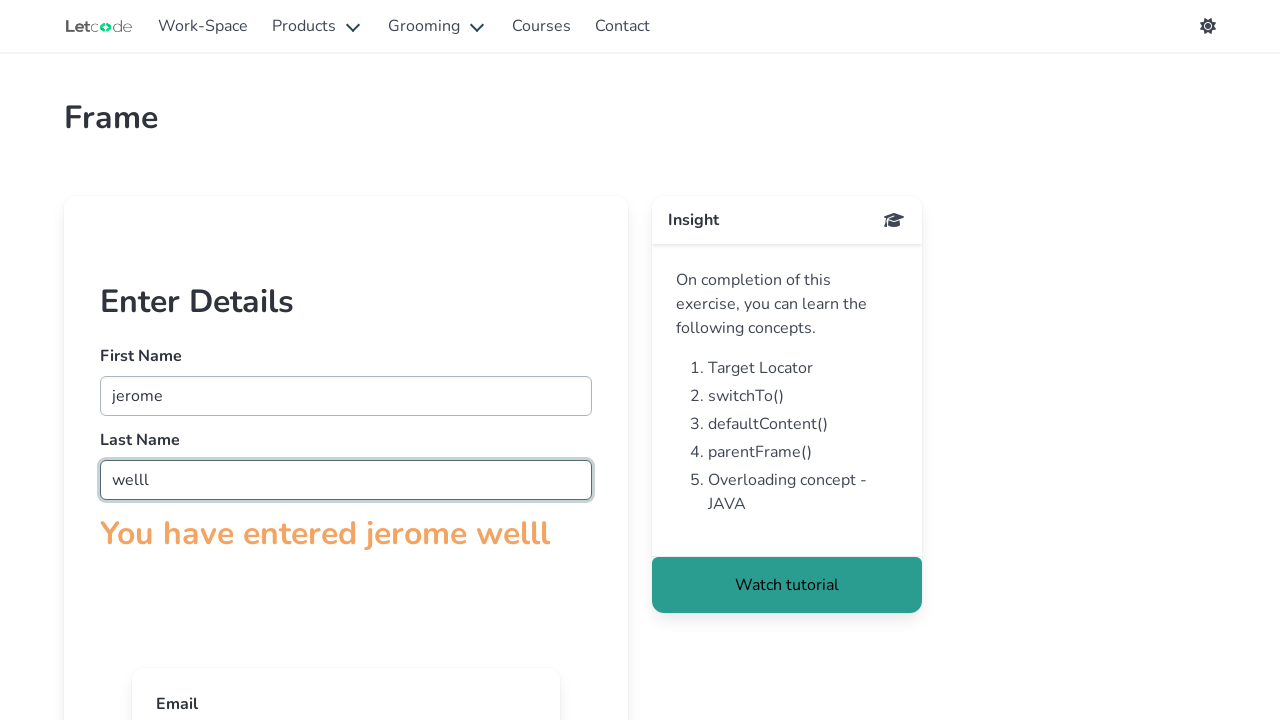

Switched to nested frame within first frame
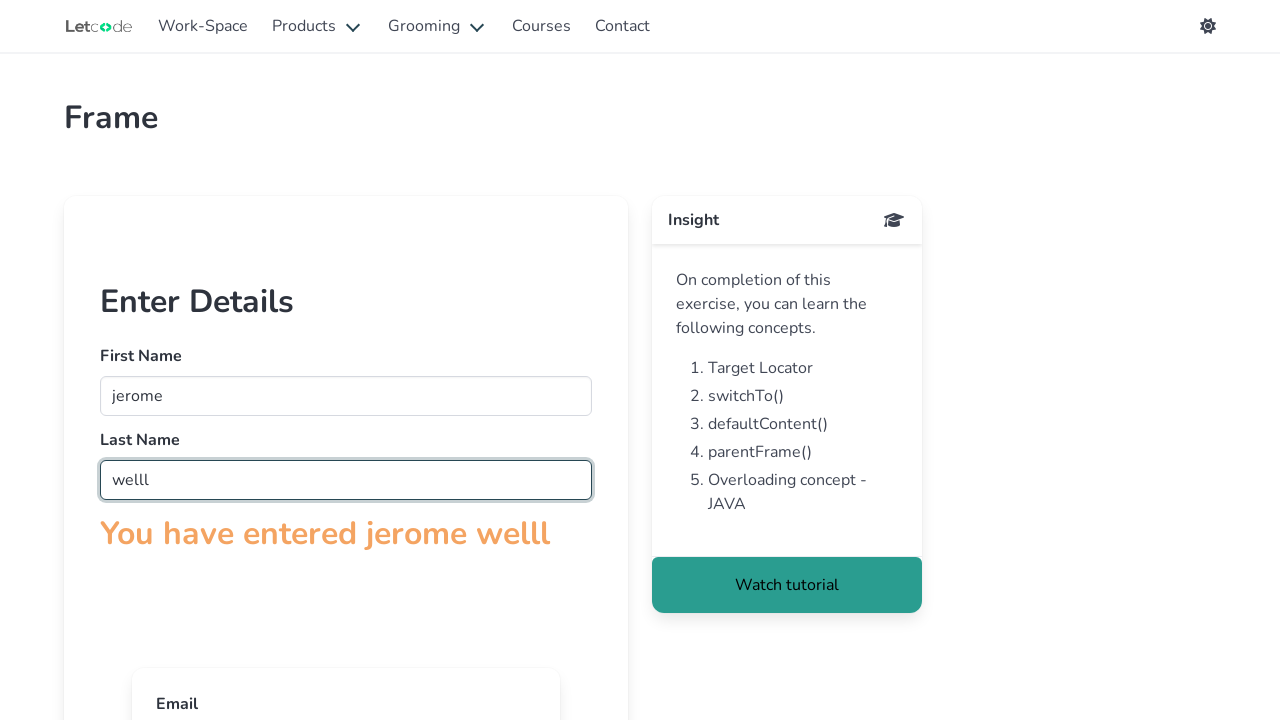

Filled email field with 'Wellingston' in nested frame on iframe >> nth=0 >> internal:control=enter-frame >> input[name='email'] >> nth=0
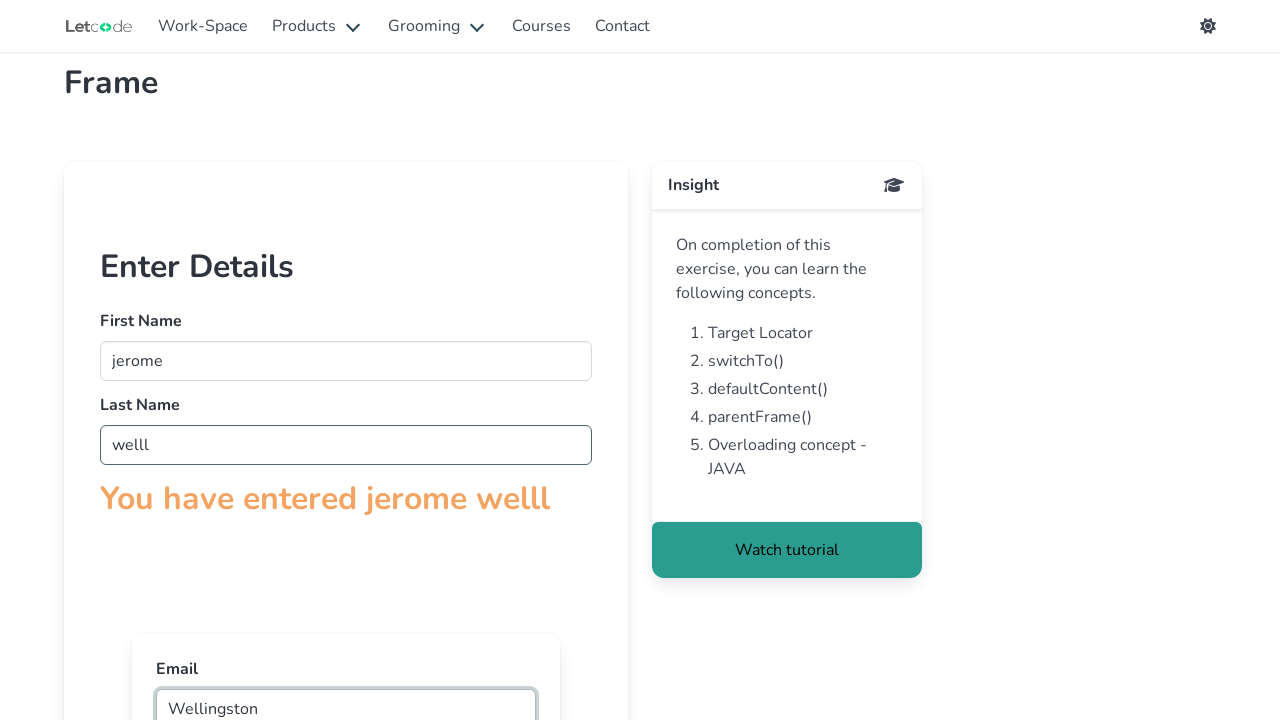

Waited 3 seconds for actions to complete
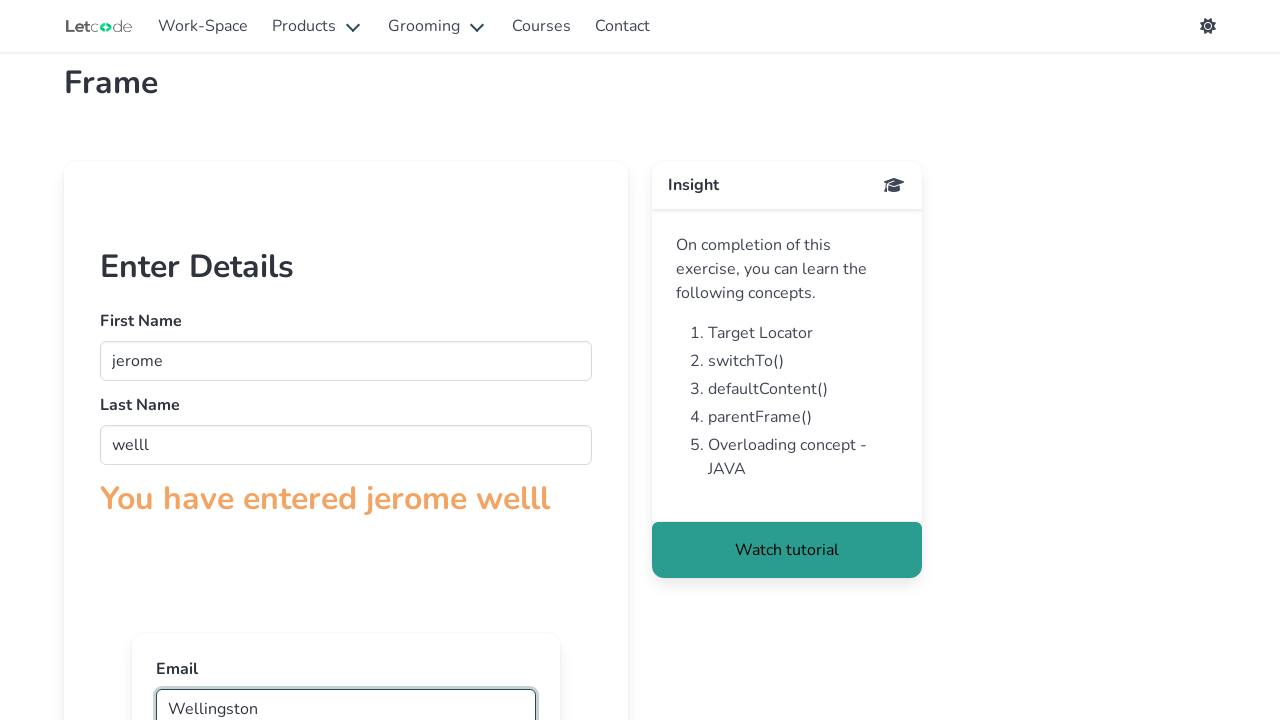

Cleared last name field in first frame on input[name='lname']
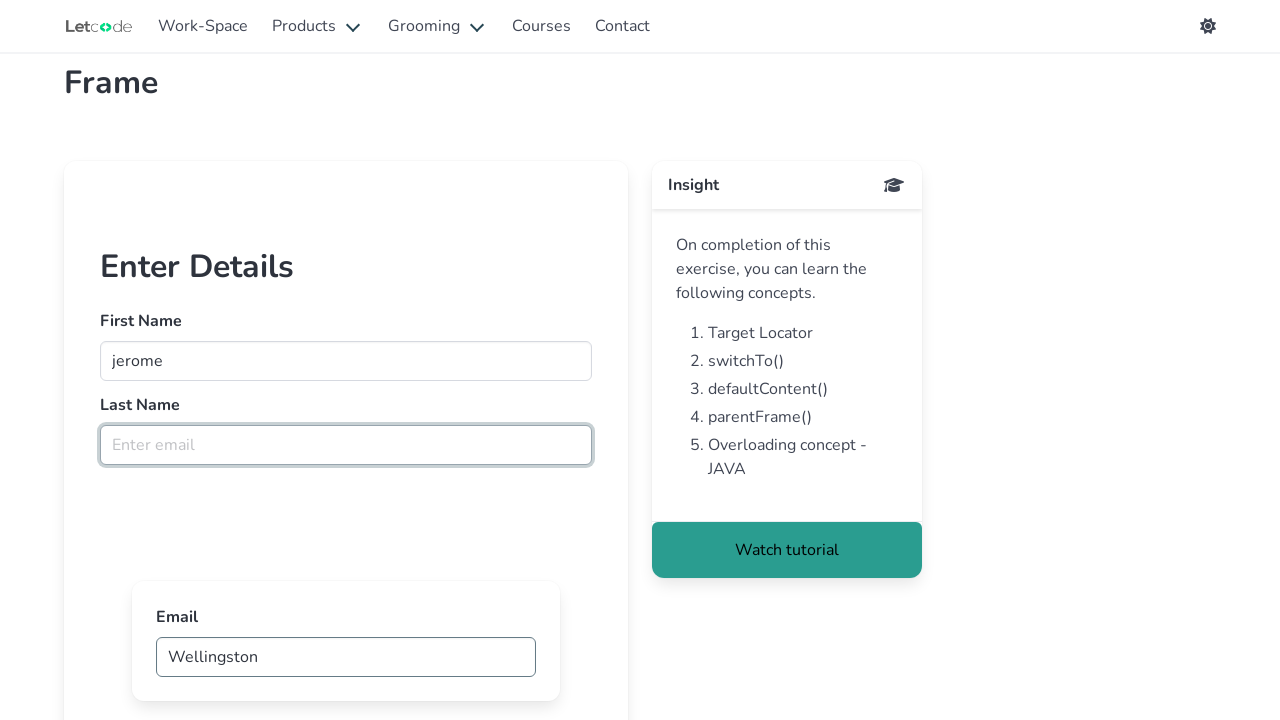

Retrieved text 'Target Locator' from default content page
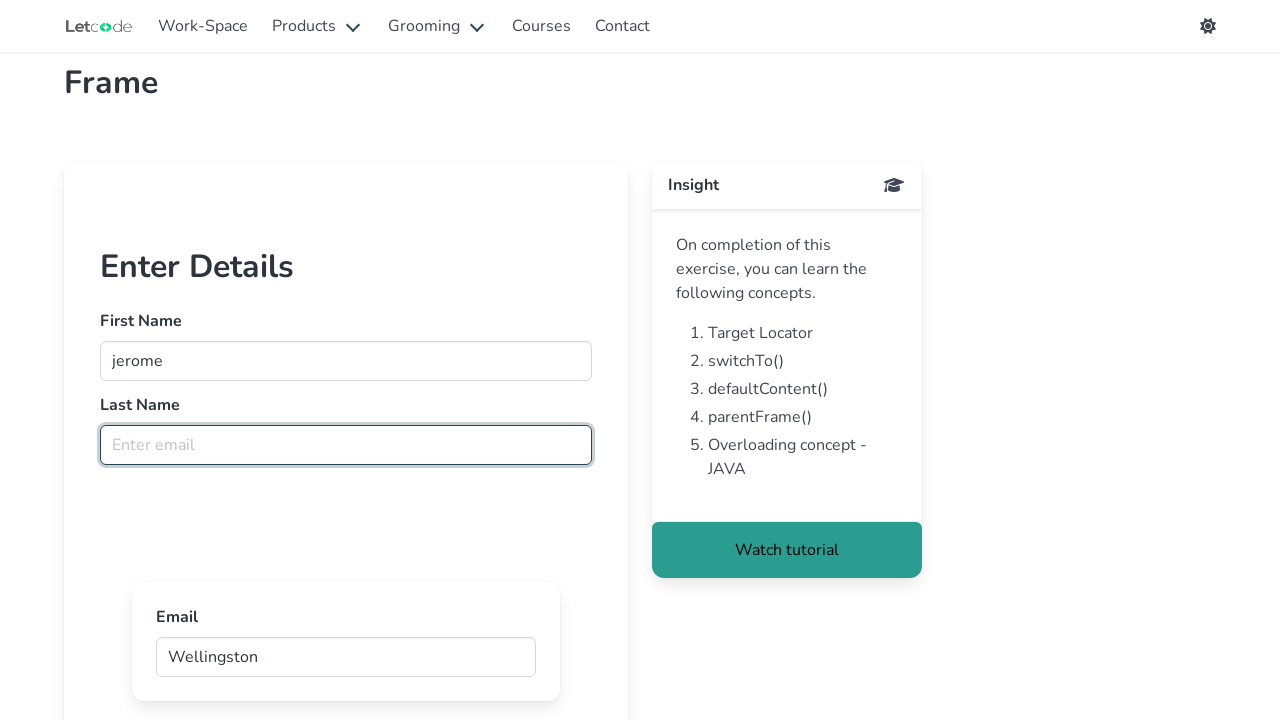

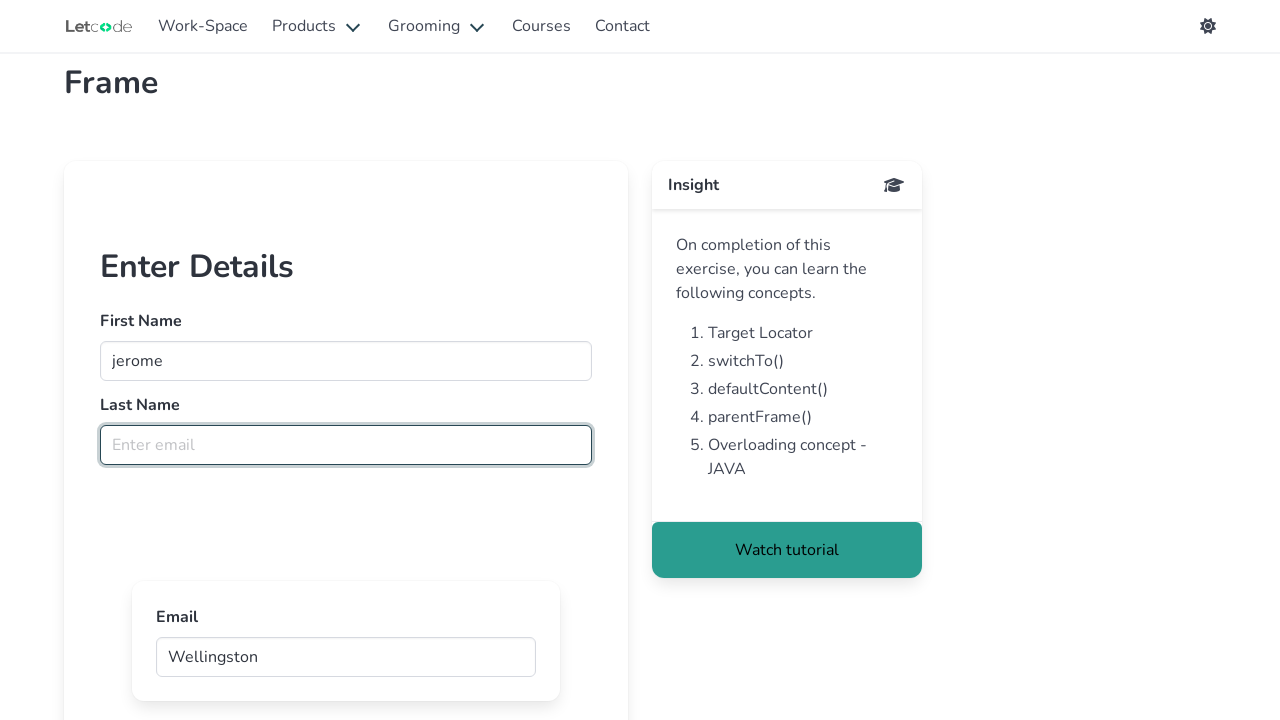